Tests navigation elements on a car rental website by locating various header links (search, let car work, terms of use, registration) and clicking the registration button

Starting URL: https://ilcarro.web.app/search

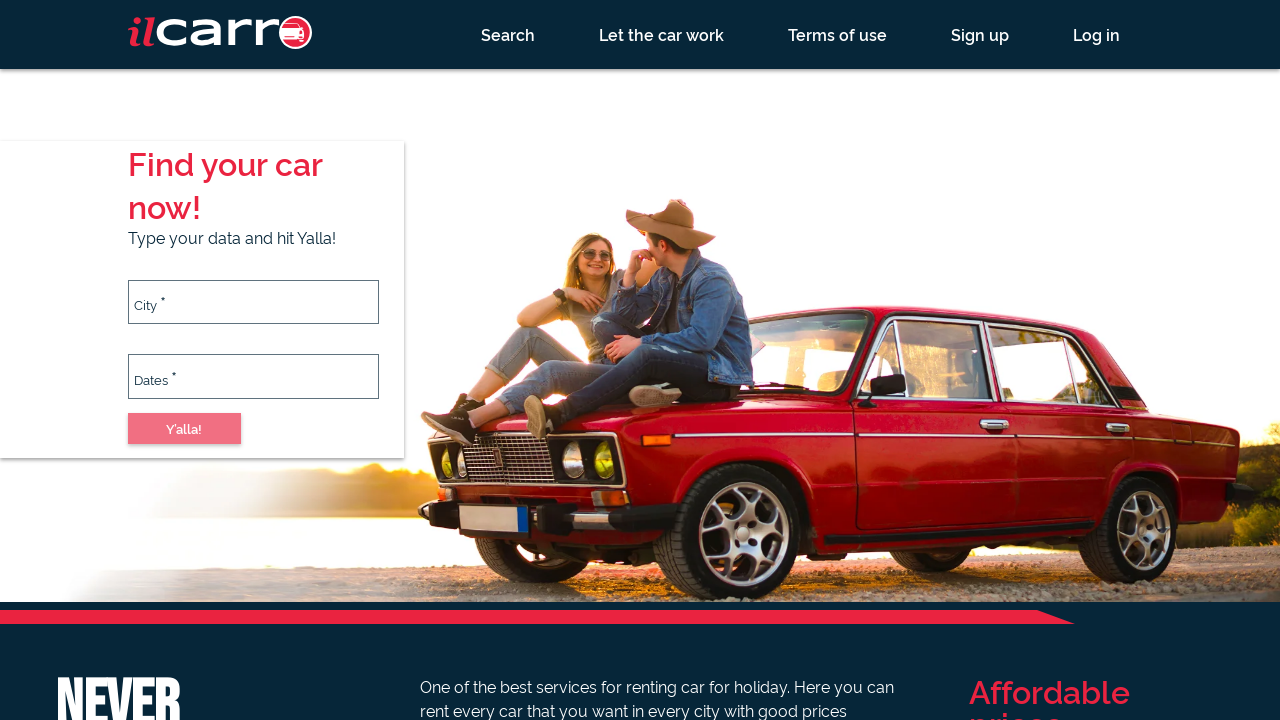

Waited for and located the search button
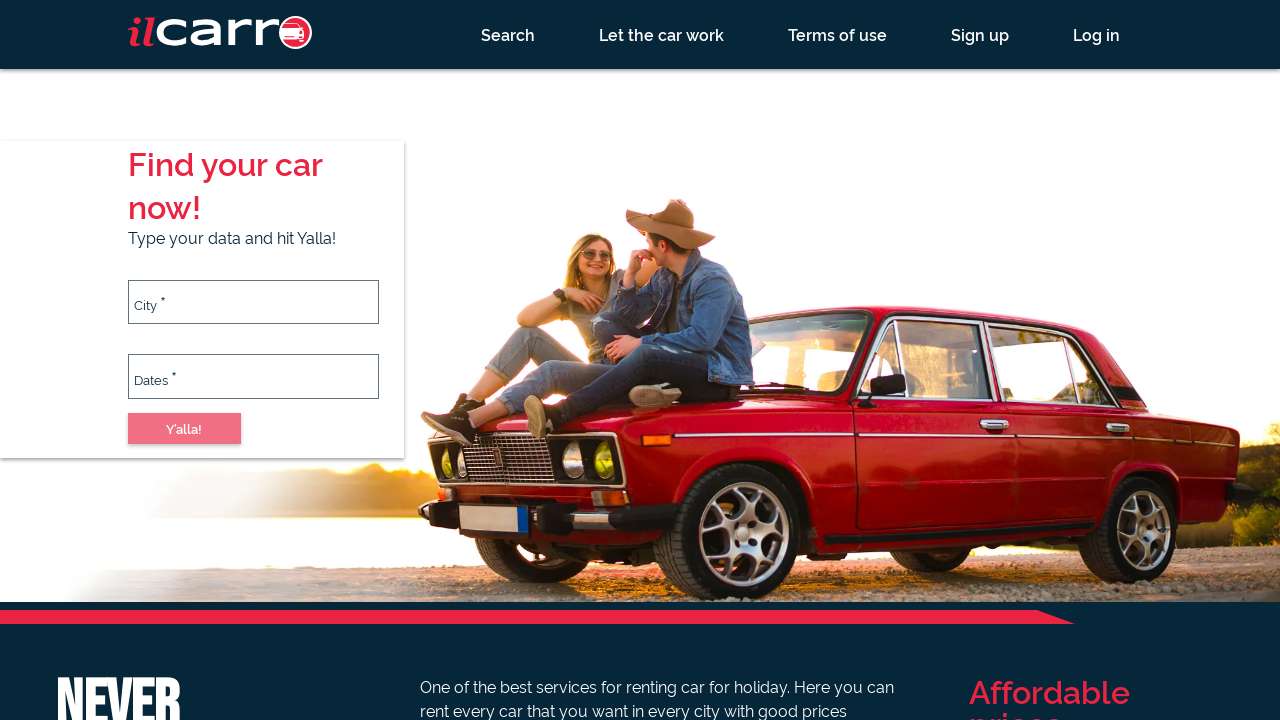

Waited for and located the Let Car Work button
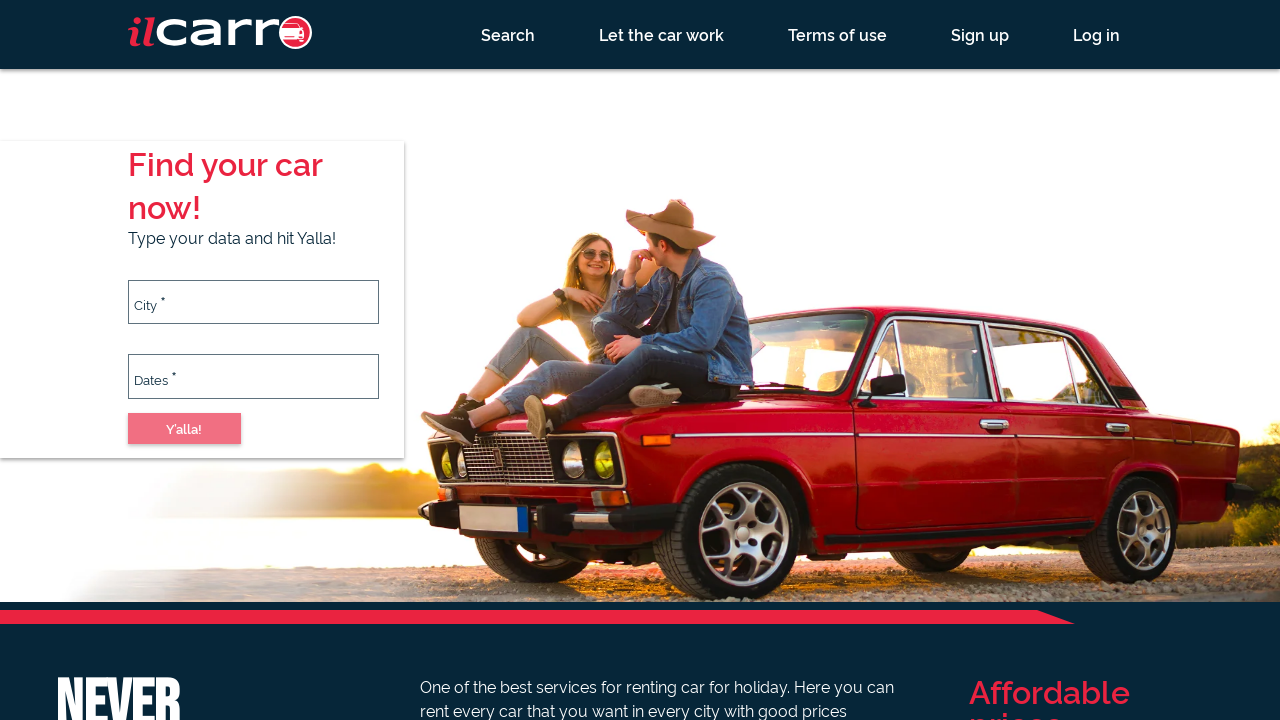

Waited for and located the Terms of Use button
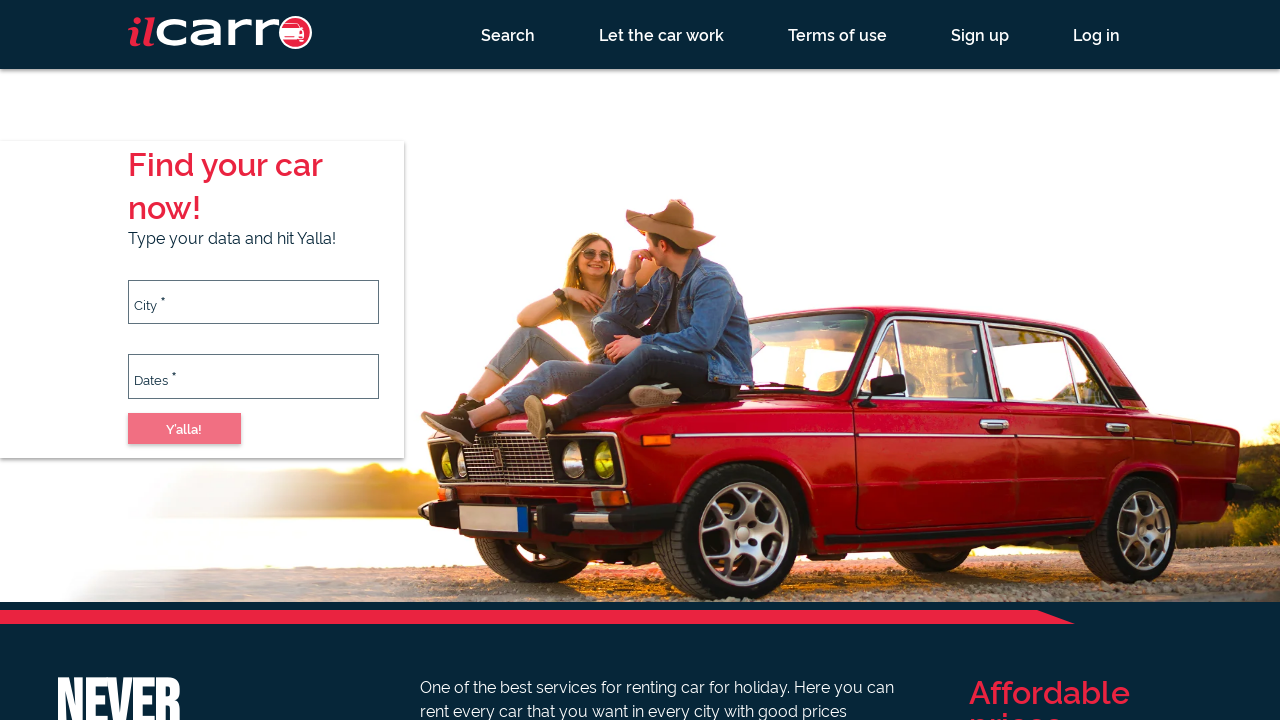

Waited for and located the Registration button
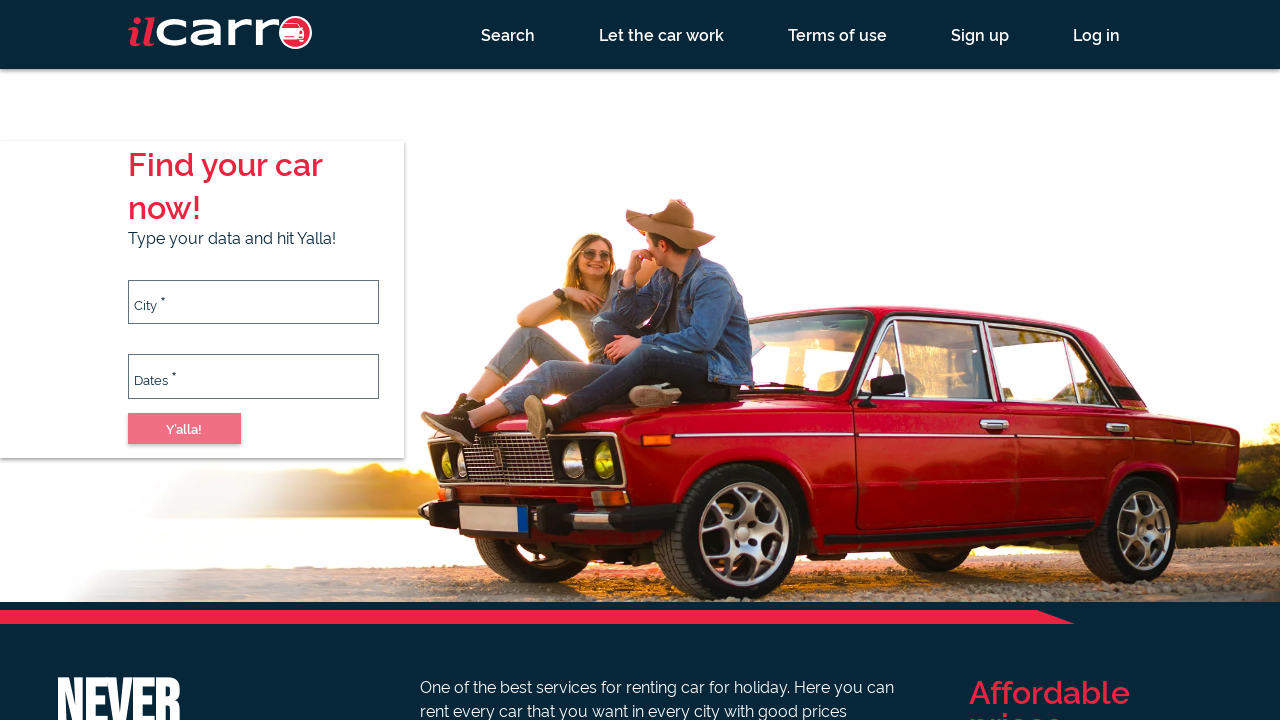

Clicked the Registration button at (980, 34) on [ng-reflect-router-link='registration']
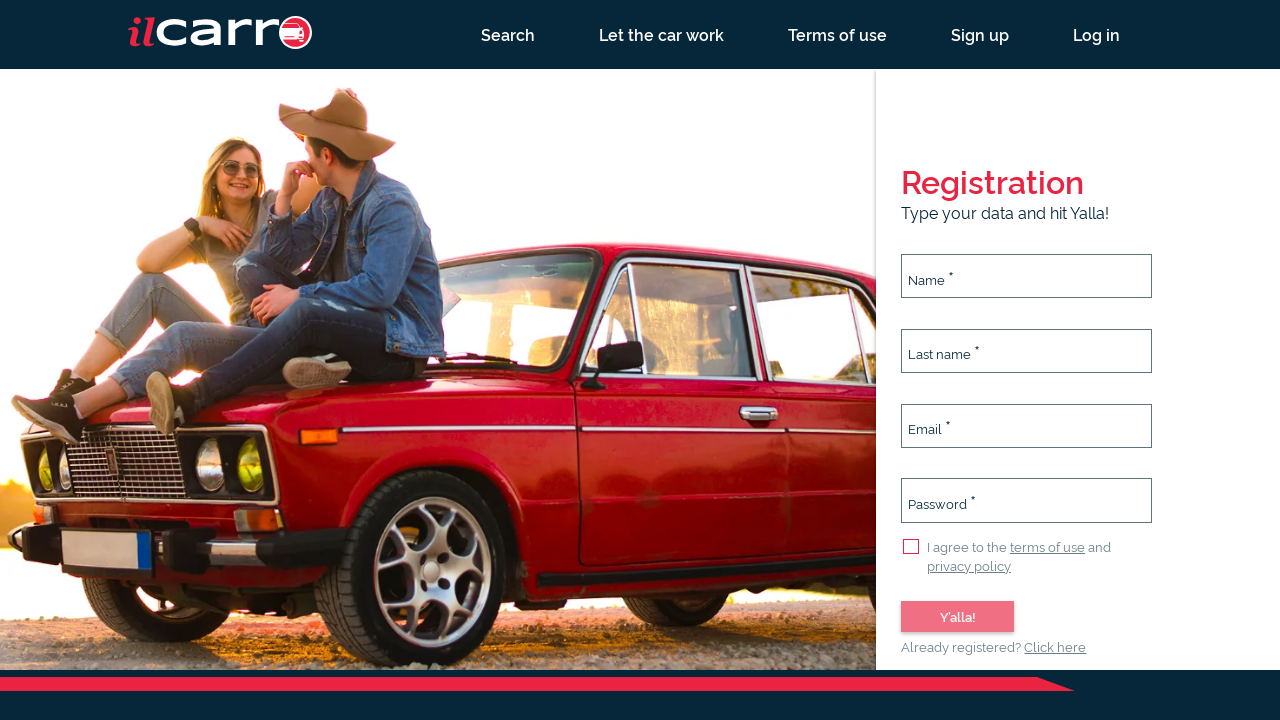

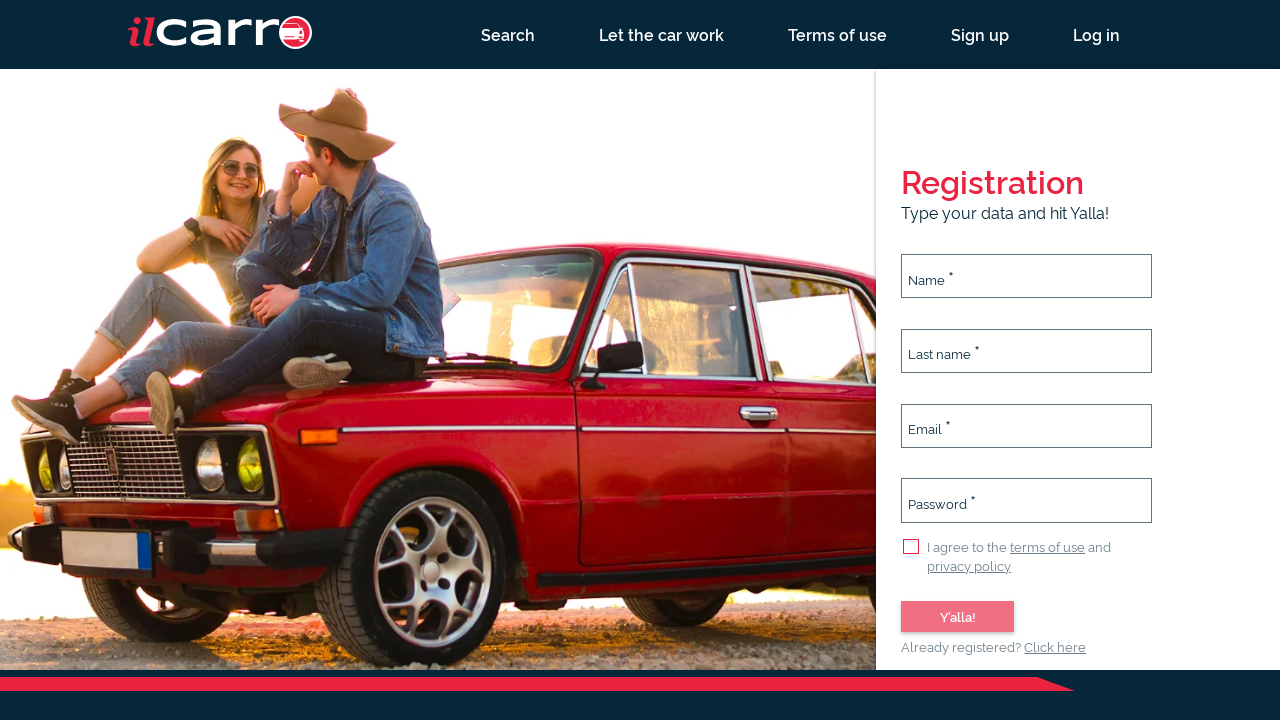